Tests scrolling to an element and filling out a form with name and date fields on a scroll practice page

Starting URL: https://formy-project.herokuapp.com/scroll

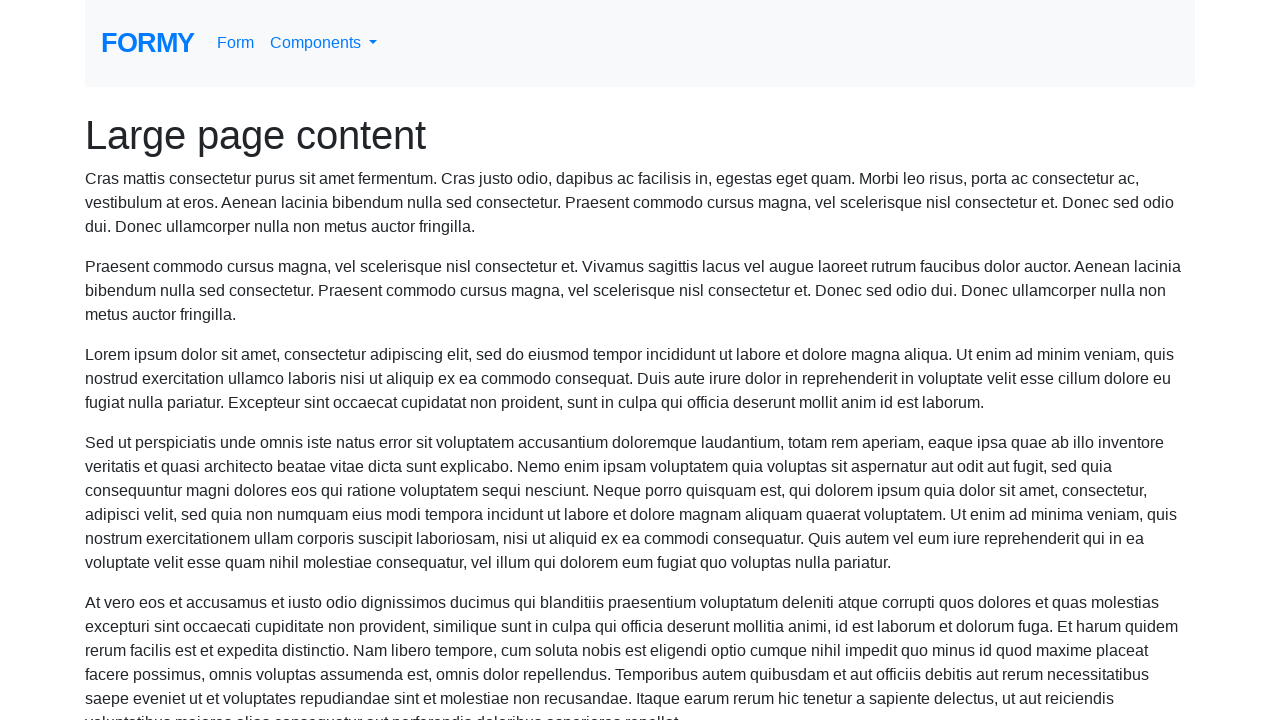

Scrolled to name field
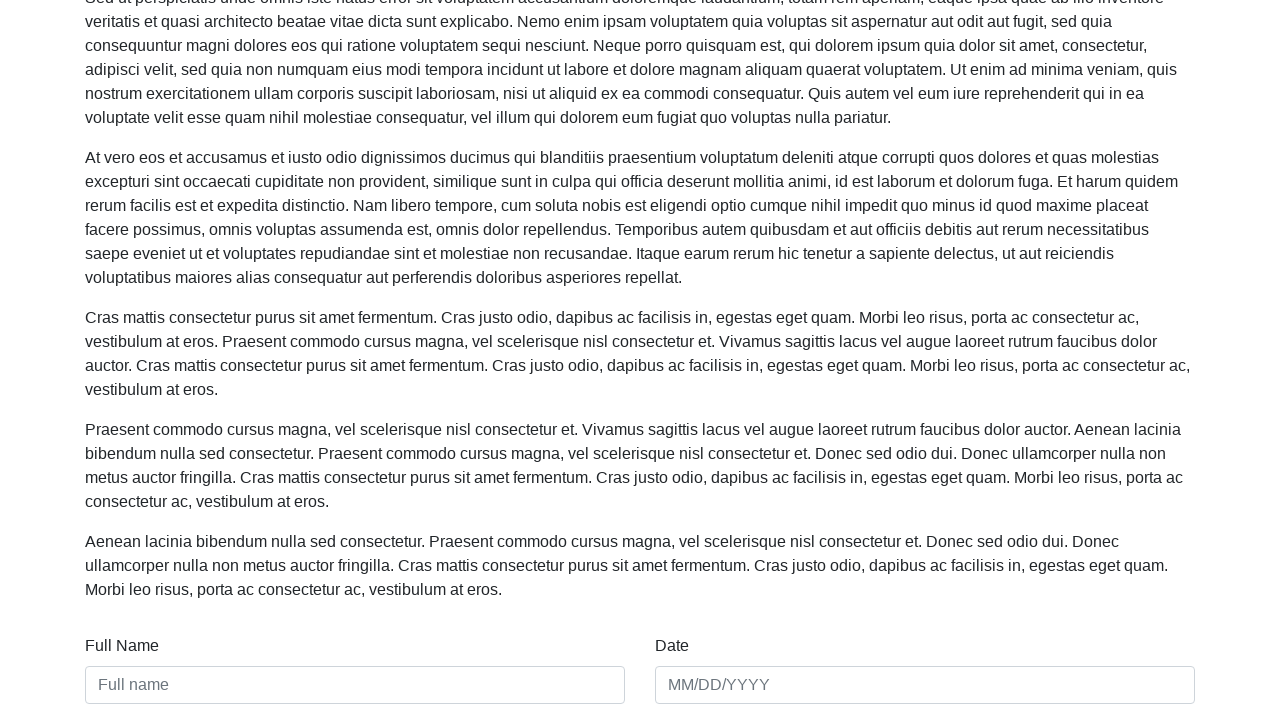

Filled name field with 'Marcus Thompson' on #name
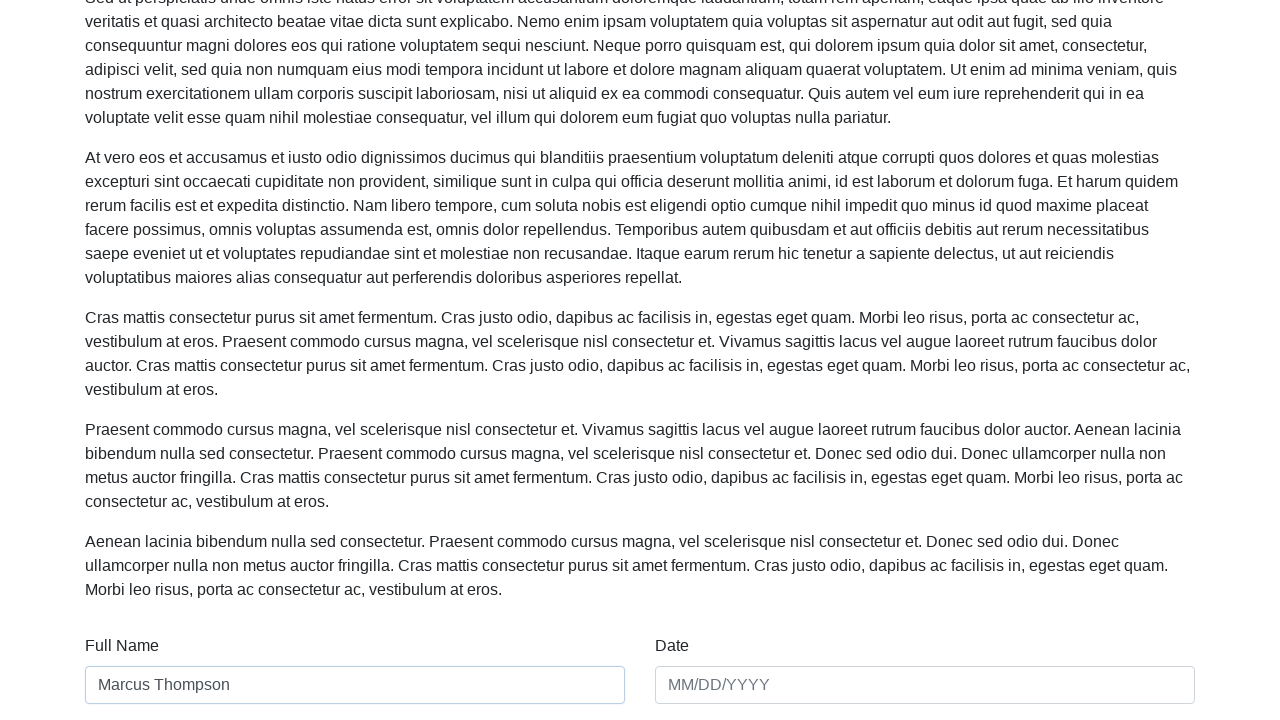

Filled date field with '03/15/2024' on #date
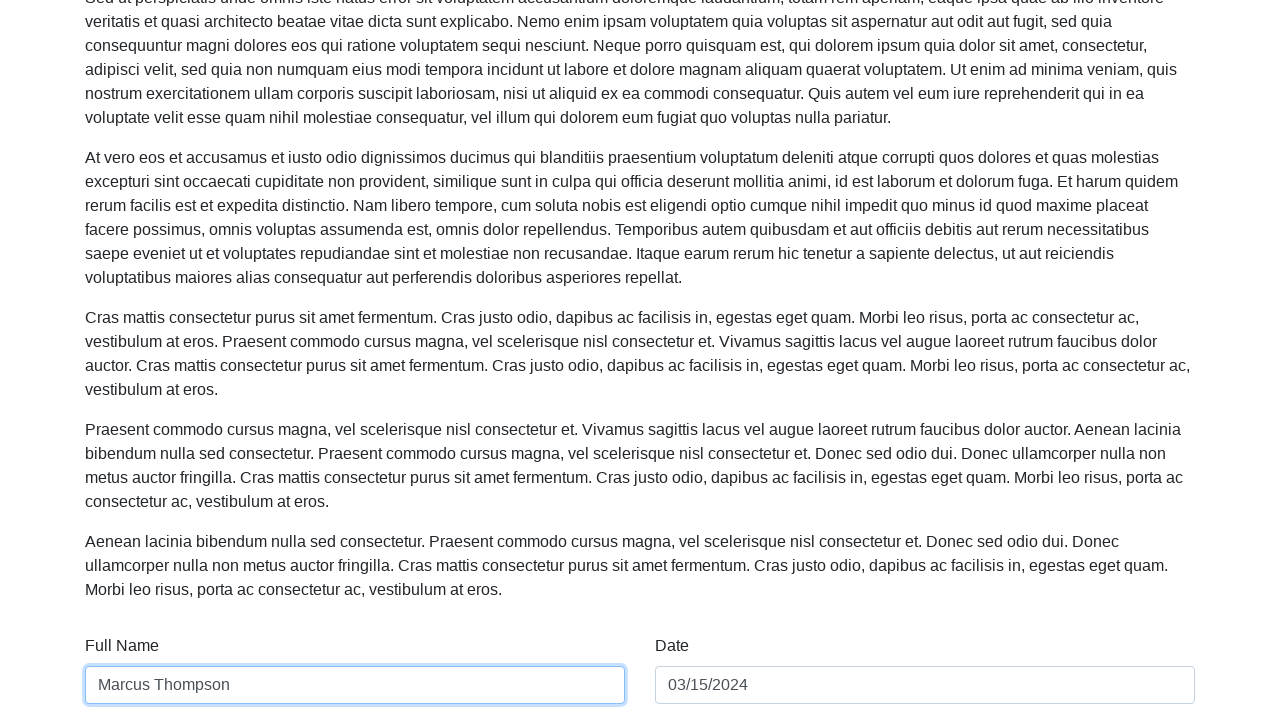

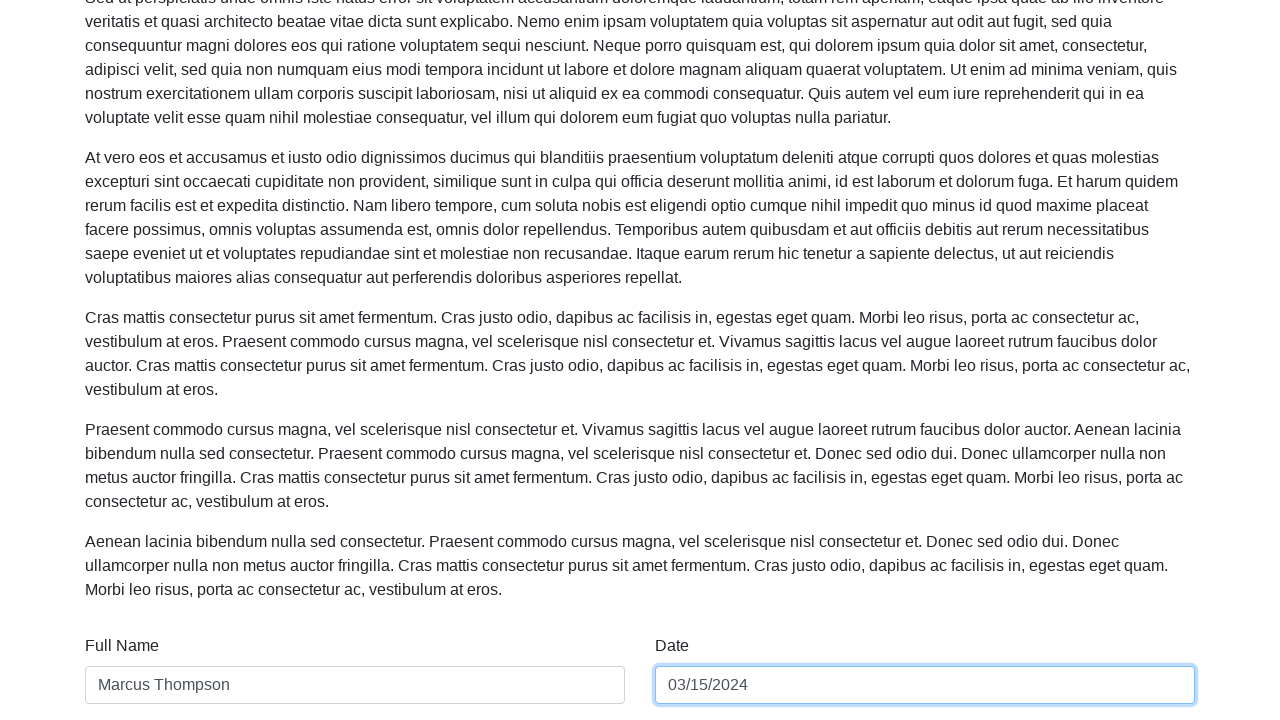